Tests drag and drop functionality within an iframe by dragging an element and dropping it onto a target element

Starting URL: https://jqueryui.com/droppable/

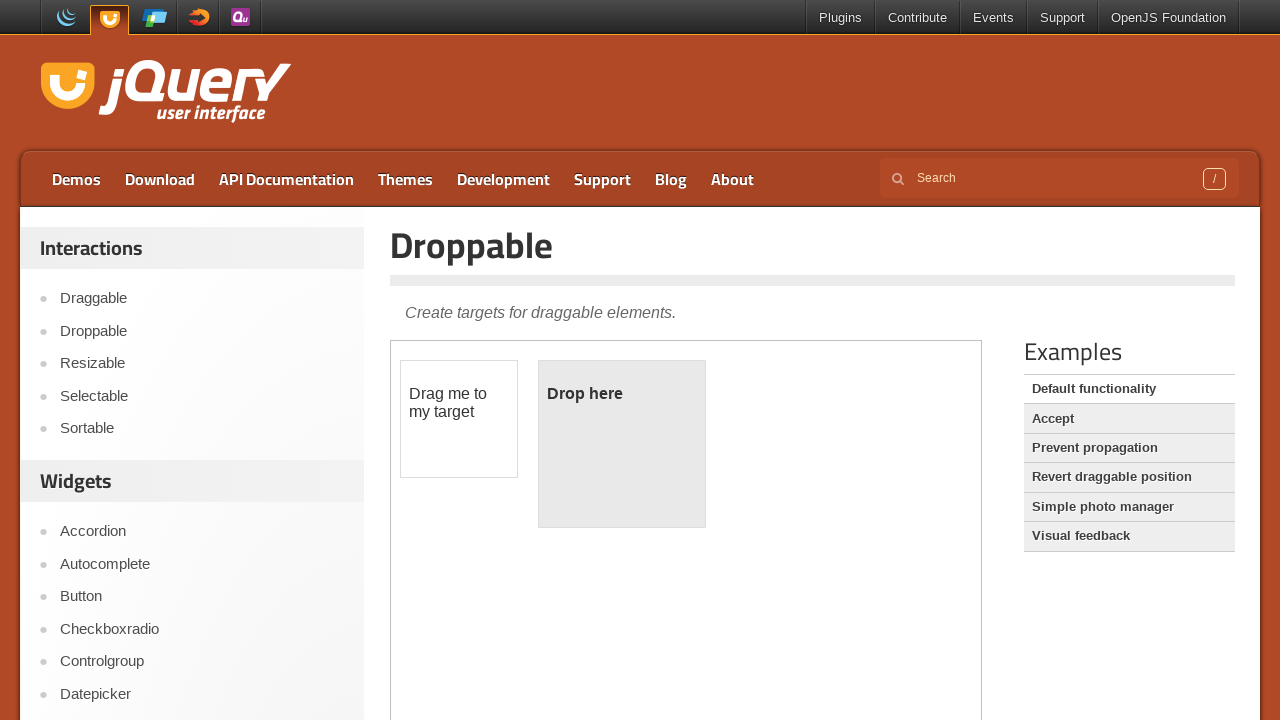

Located the first iframe on the page
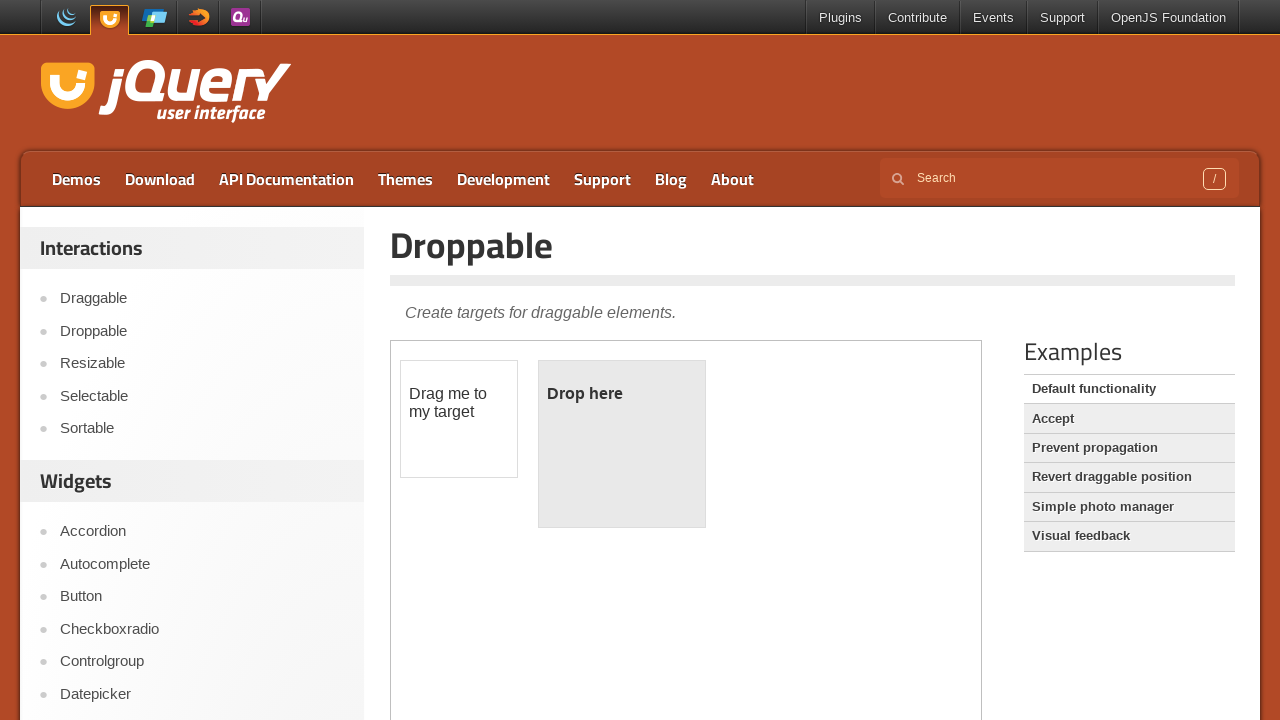

Located the draggable element with id 'draggable' within the iframe
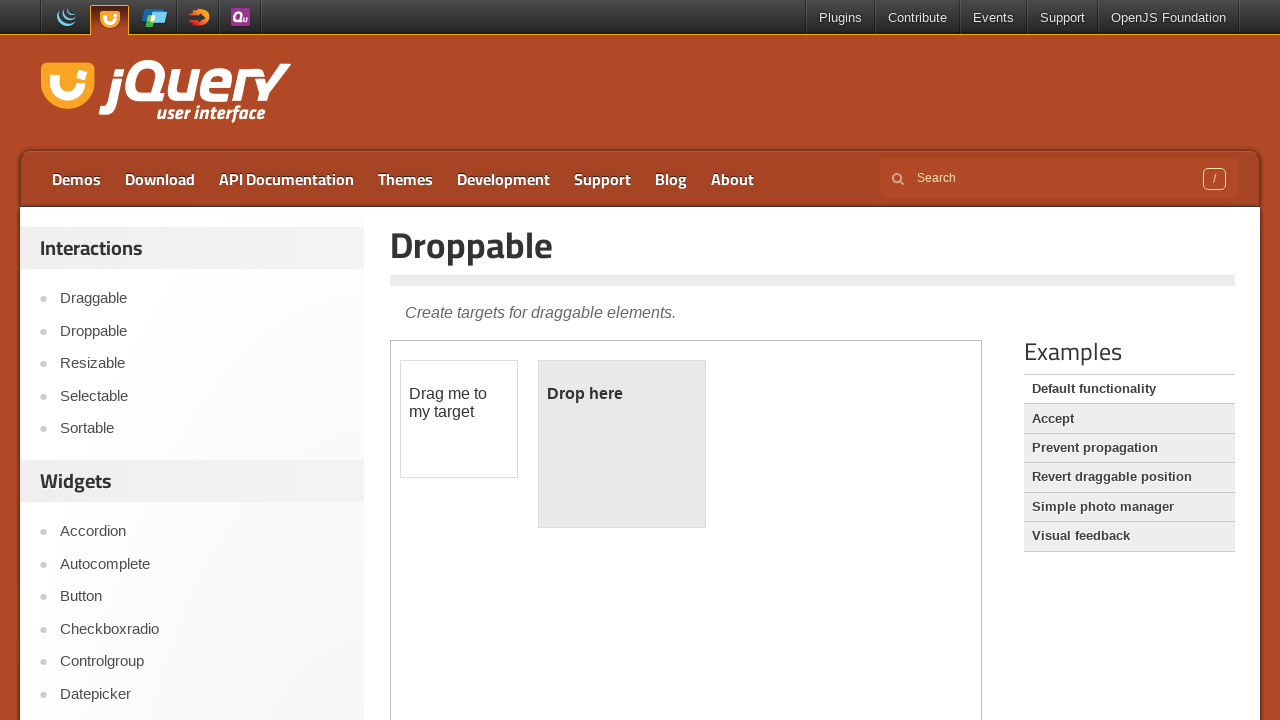

Located the droppable target element with id 'droppable' within the iframe
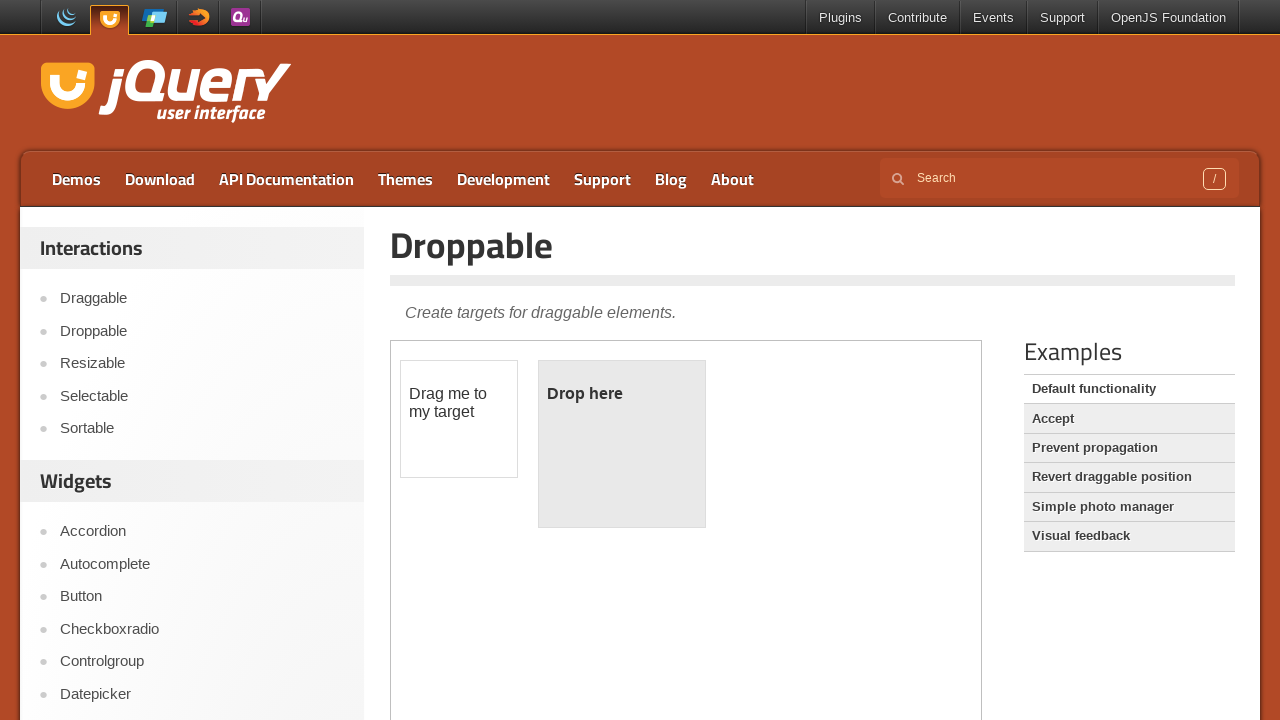

Dragged the draggable element and dropped it onto the droppable target element at (622, 444)
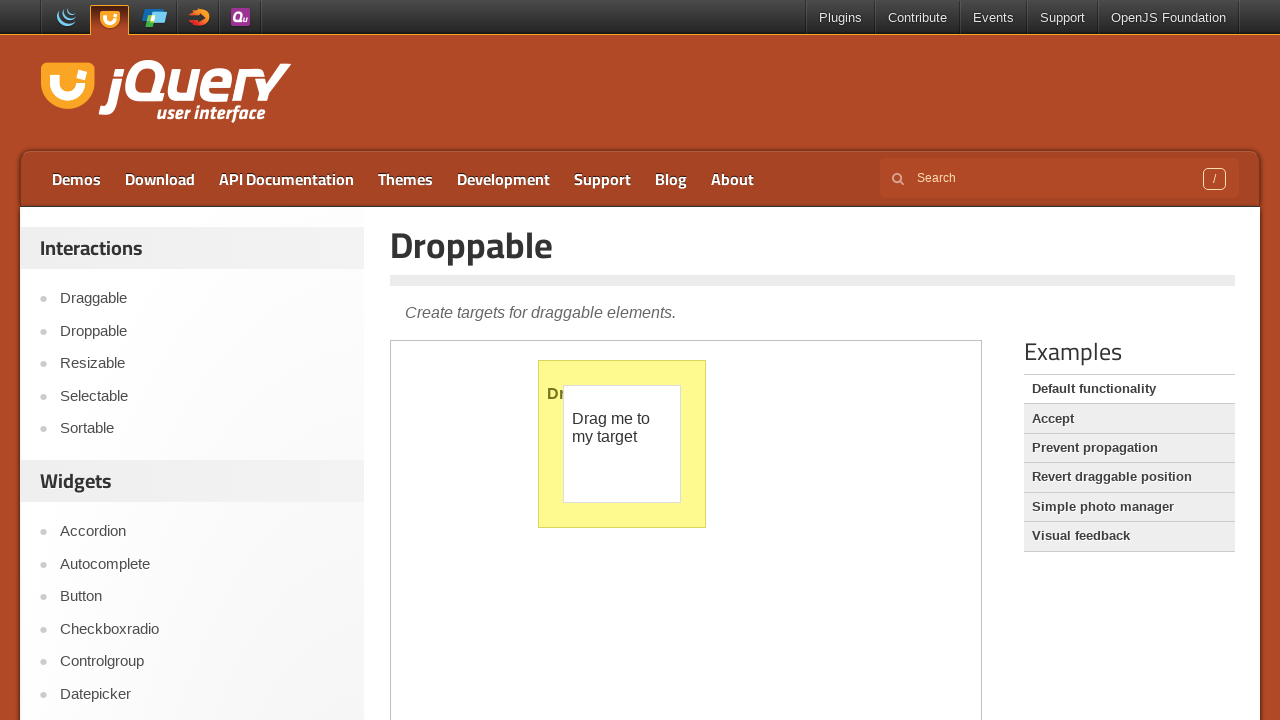

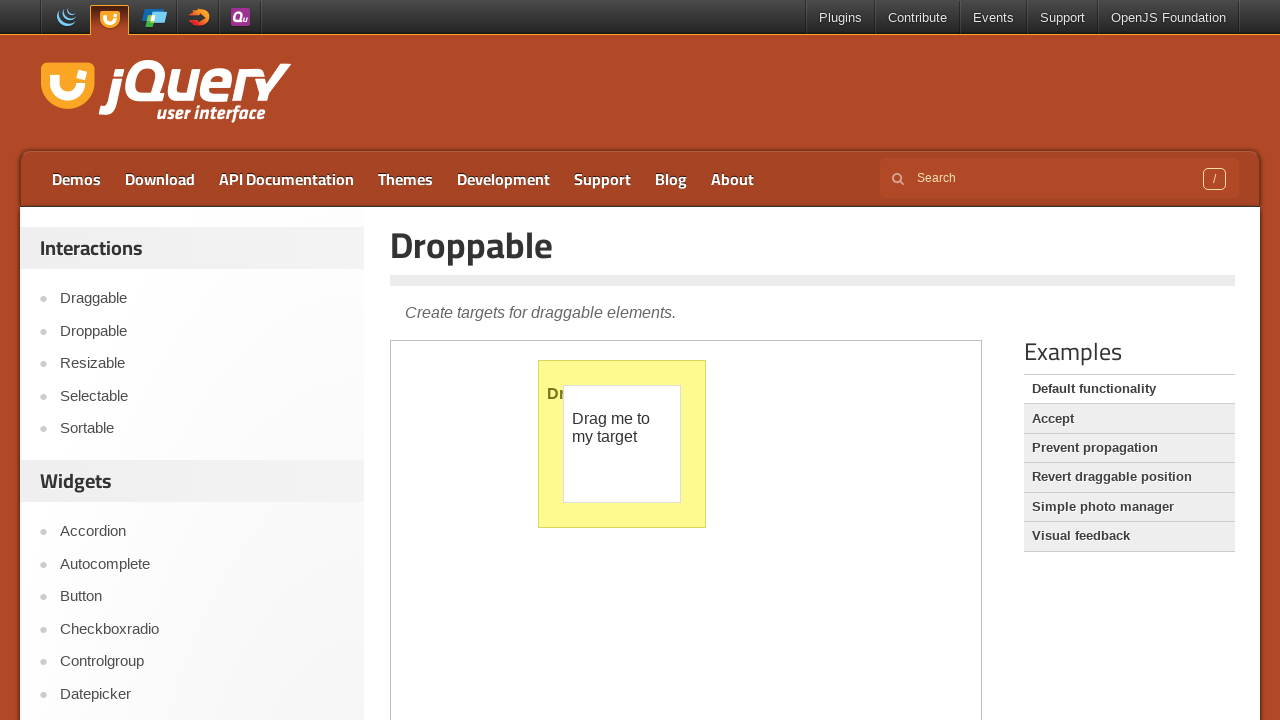